Tests a toggle switch UI component on W3Schools by clicking it twice to turn it on and off

Starting URL: https://www.w3schools.com/howto/howto_css_switch.asp

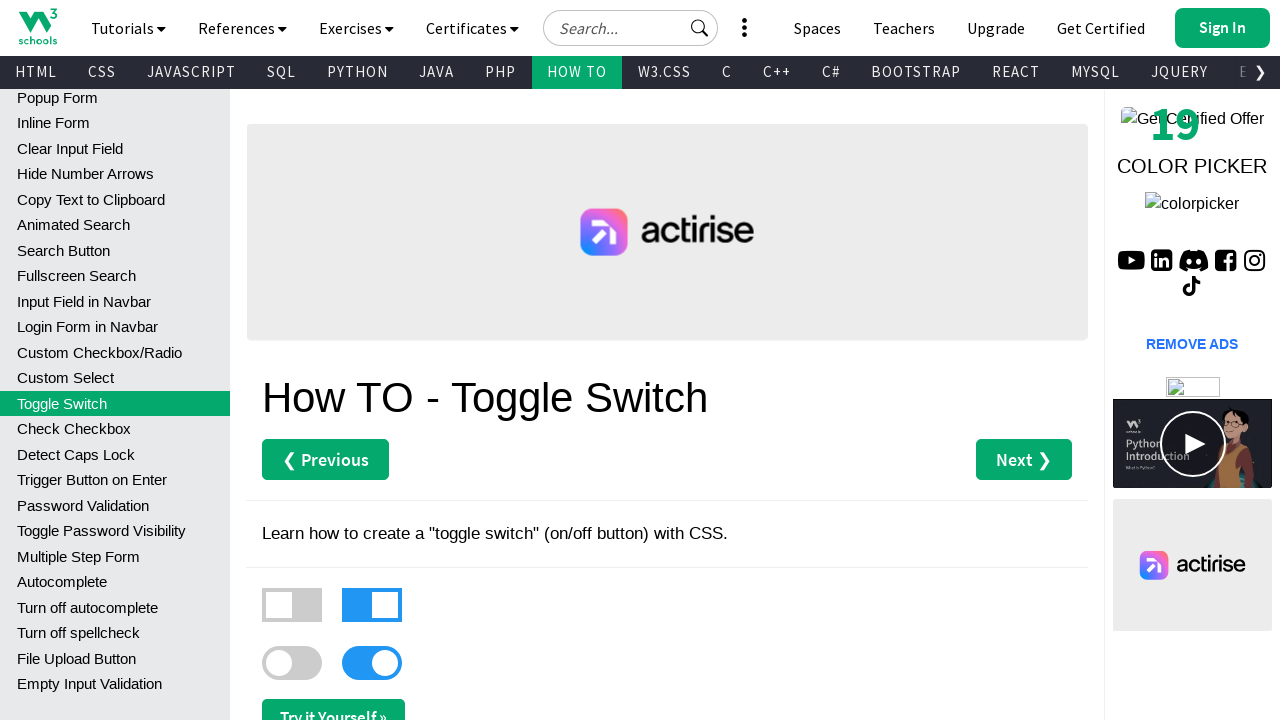

Navigated to W3Schools toggle switch tutorial page
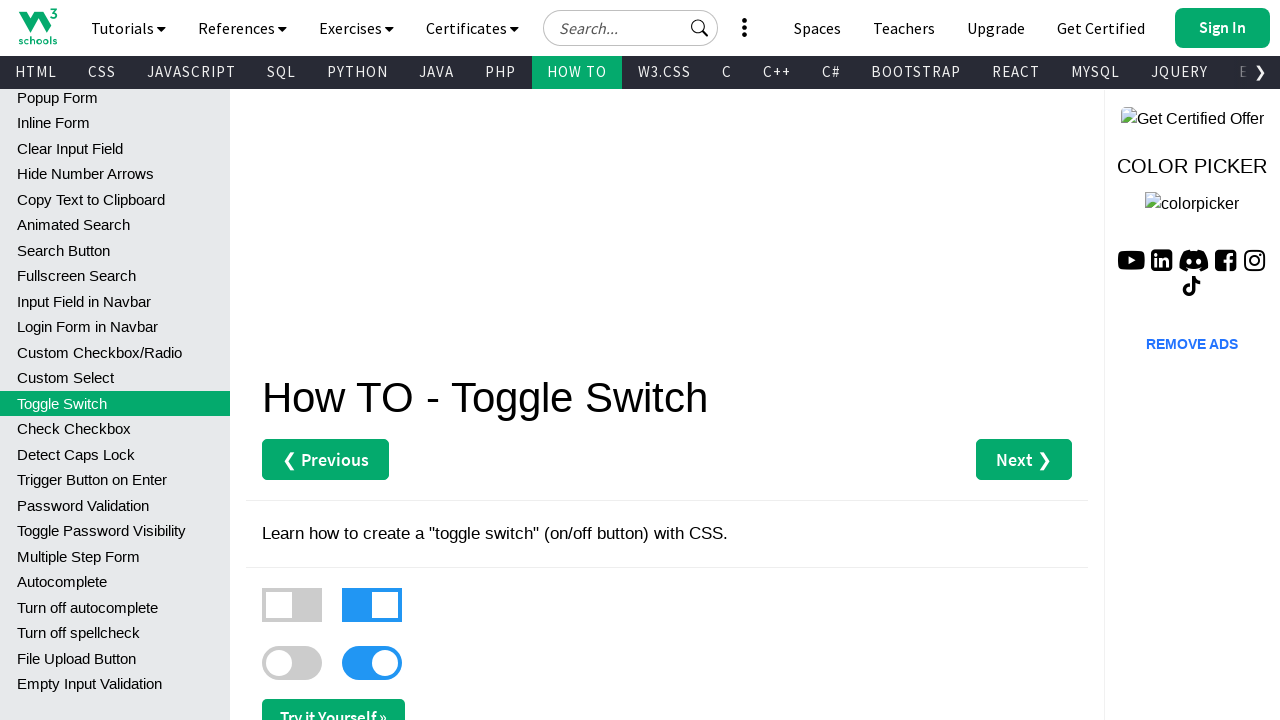

Clicked toggle switch to turn it on at (292, 663) on xpath=//*[@id="main"]/label[3]/div
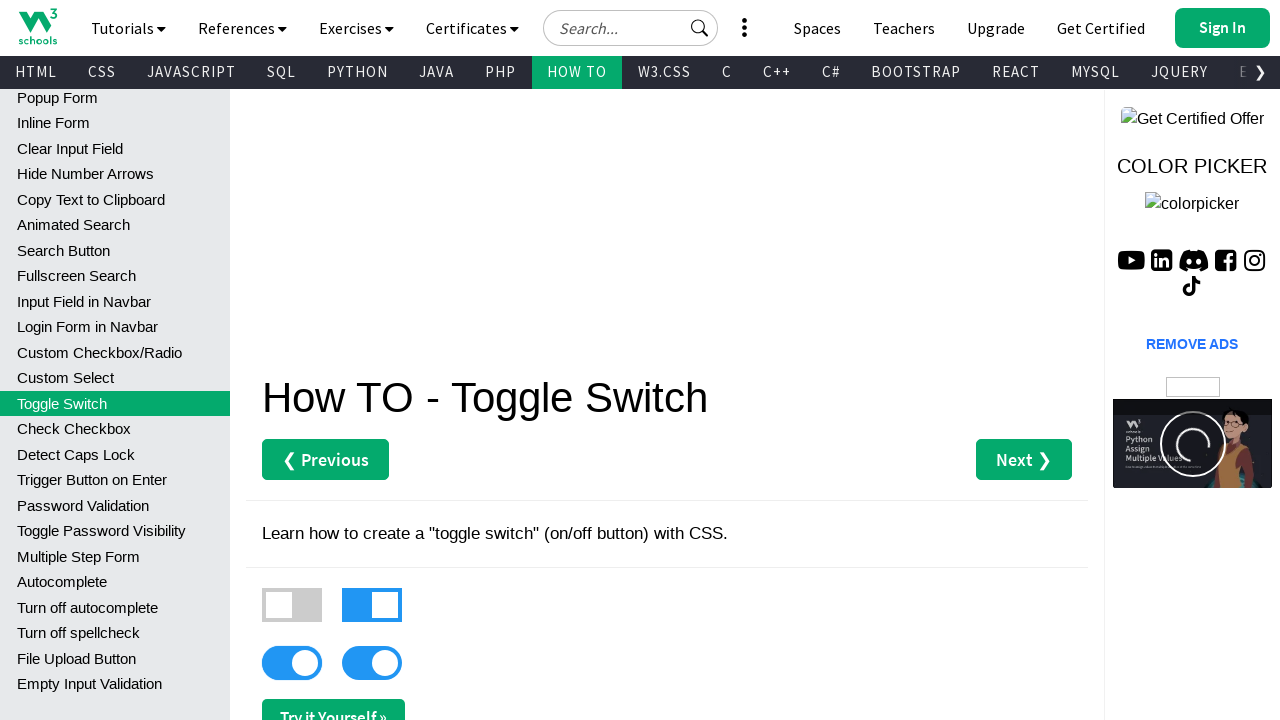

Clicked toggle switch to turn it off at (292, 663) on xpath=//*[@id="main"]/label[3]/div
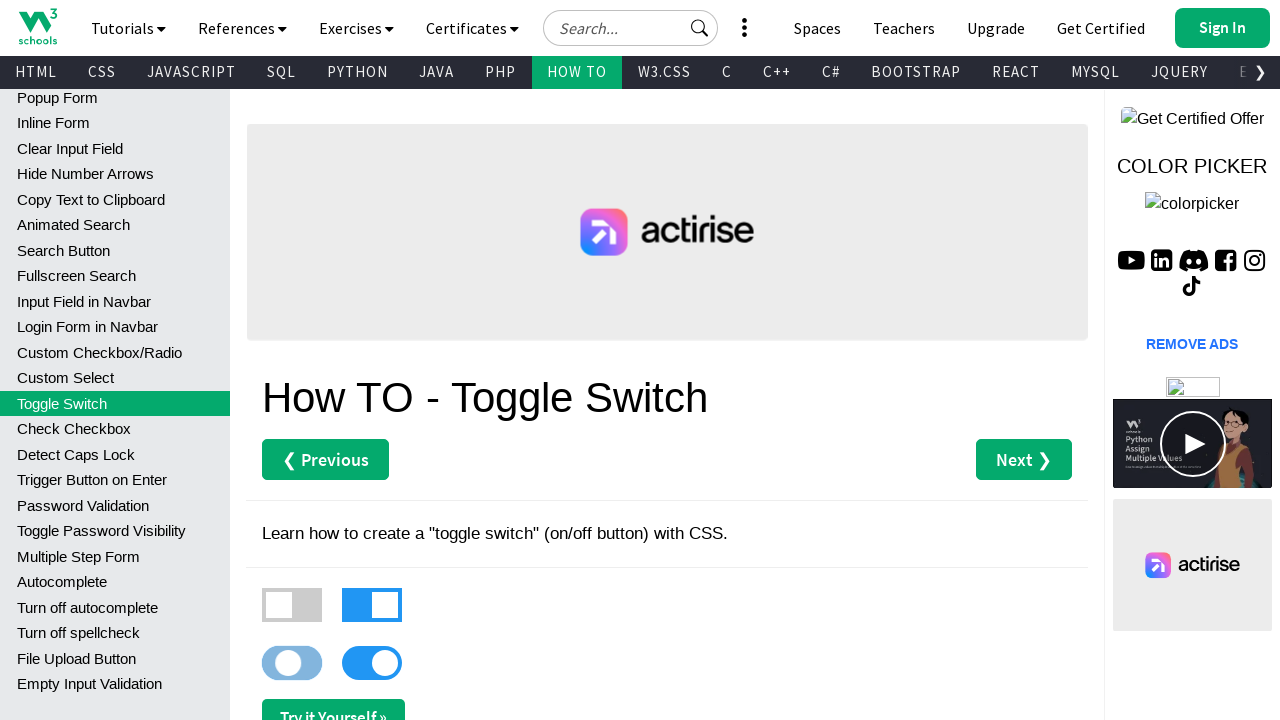

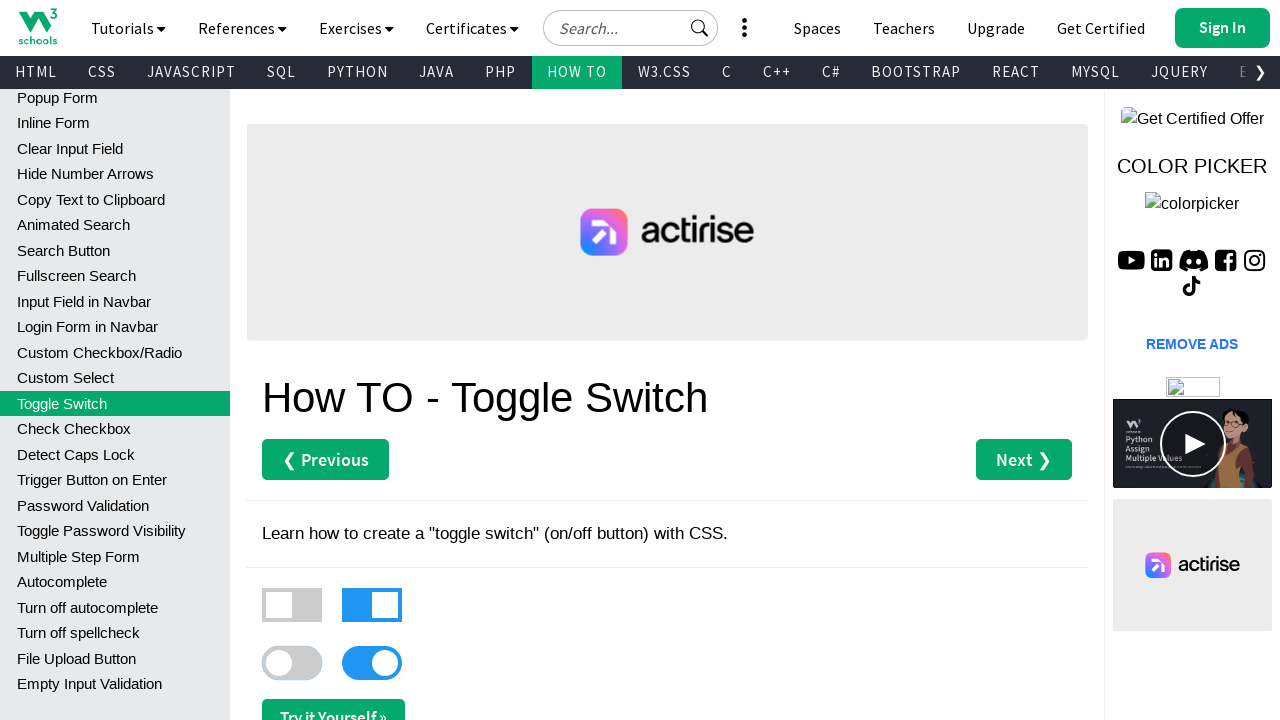